Tests table sorting functionality by clicking the column header twice to trigger sorting and verifying the table data is displayed

Starting URL: https://rahulshettyacademy.com/seleniumPractise/#/offers

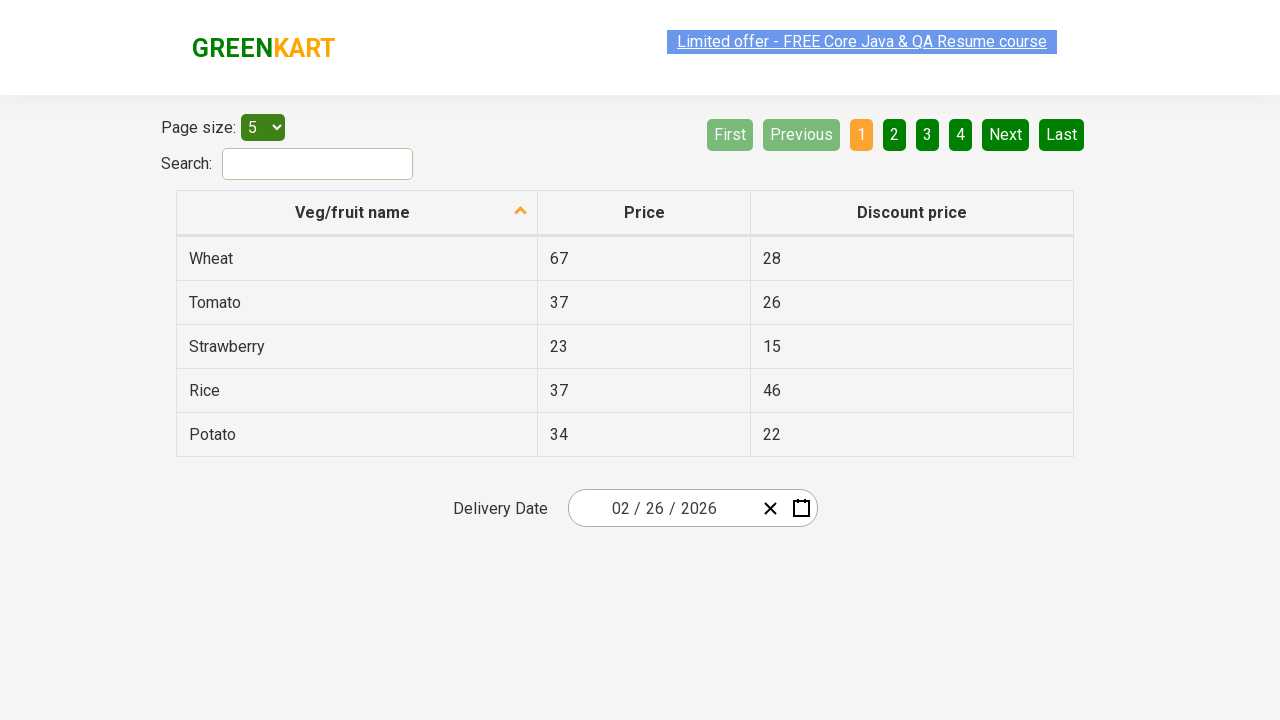

Clicked second column header to trigger sorting at (644, 213) on tr th:nth-child(2)
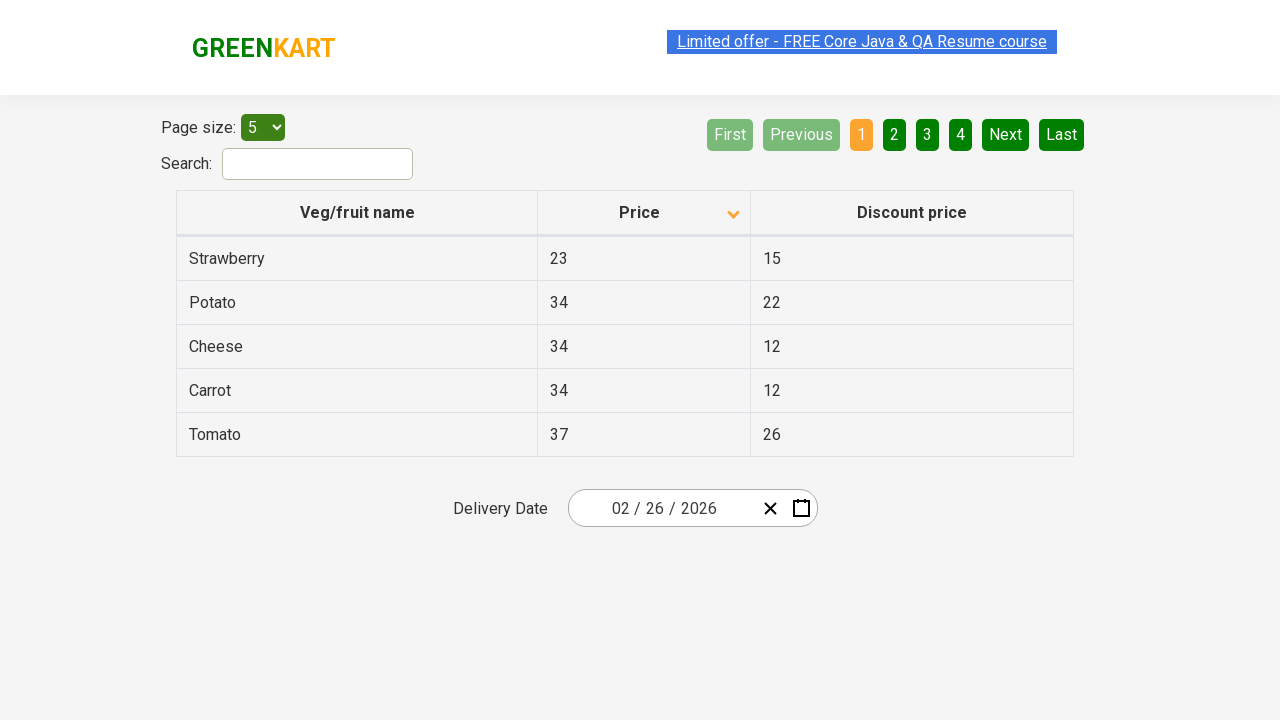

Clicked second column header again to reverse sort order at (644, 213) on tr th:nth-child(2)
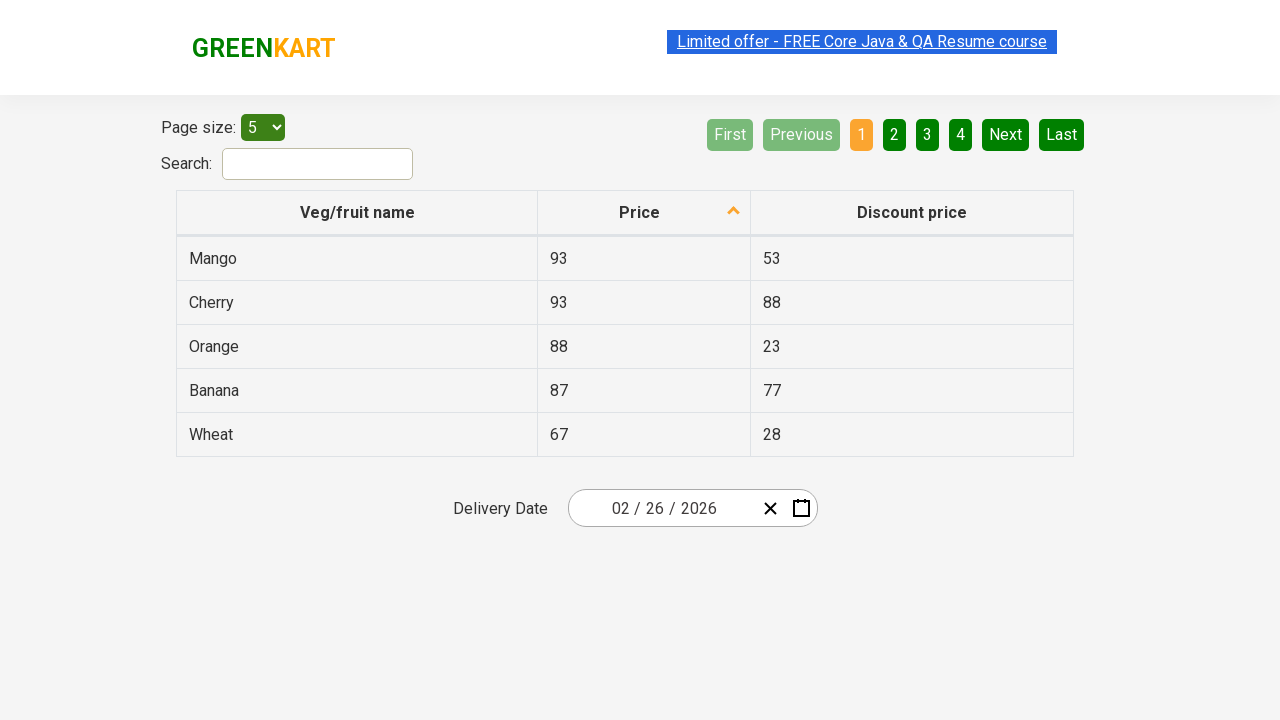

Verified table data is displayed in second column
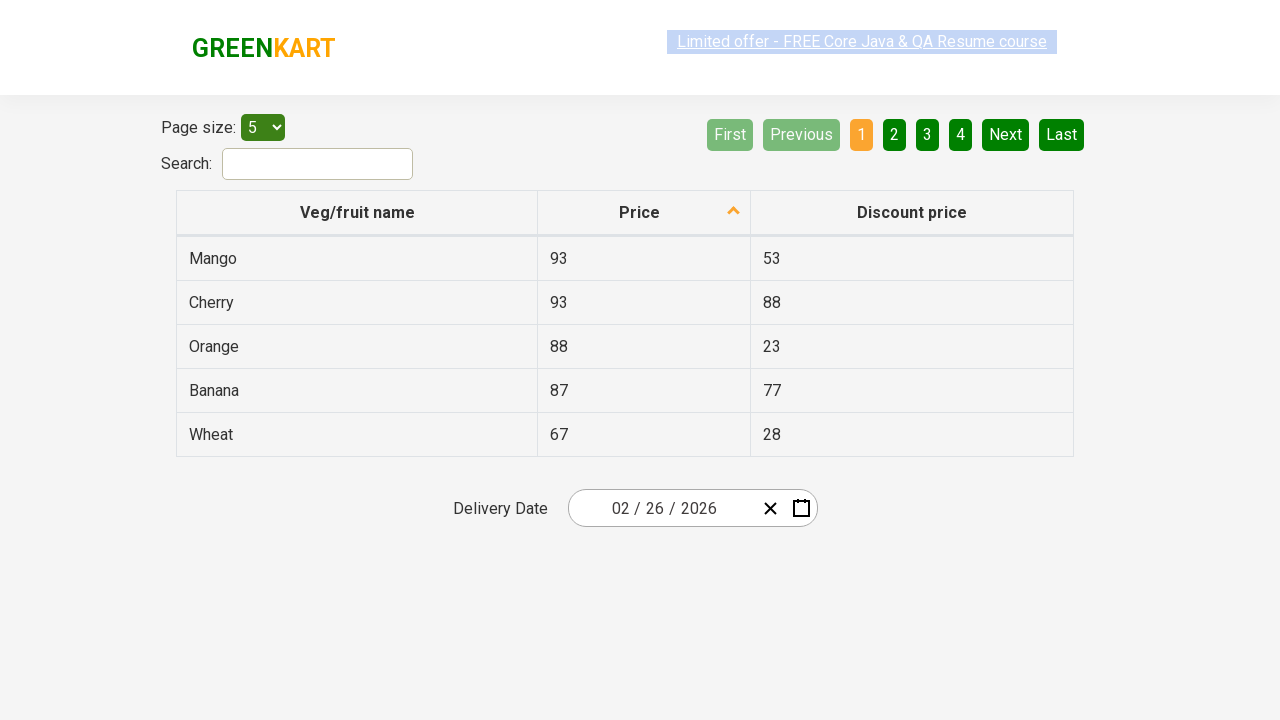

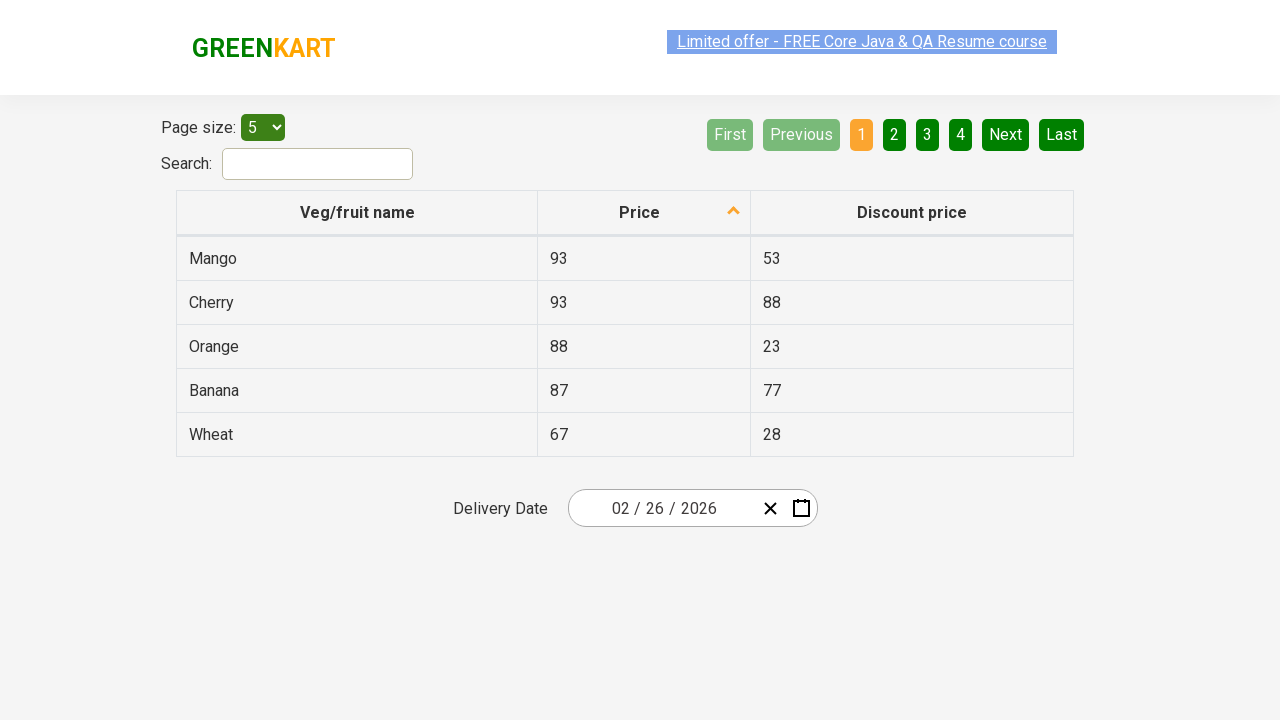